Tests the e-commerce flow on demoblaze.com by navigating to Laptops category, selecting a MacBook Air, adding it to cart, and verifying the cart contains the product with correct price and title.

Starting URL: https://www.demoblaze.com/

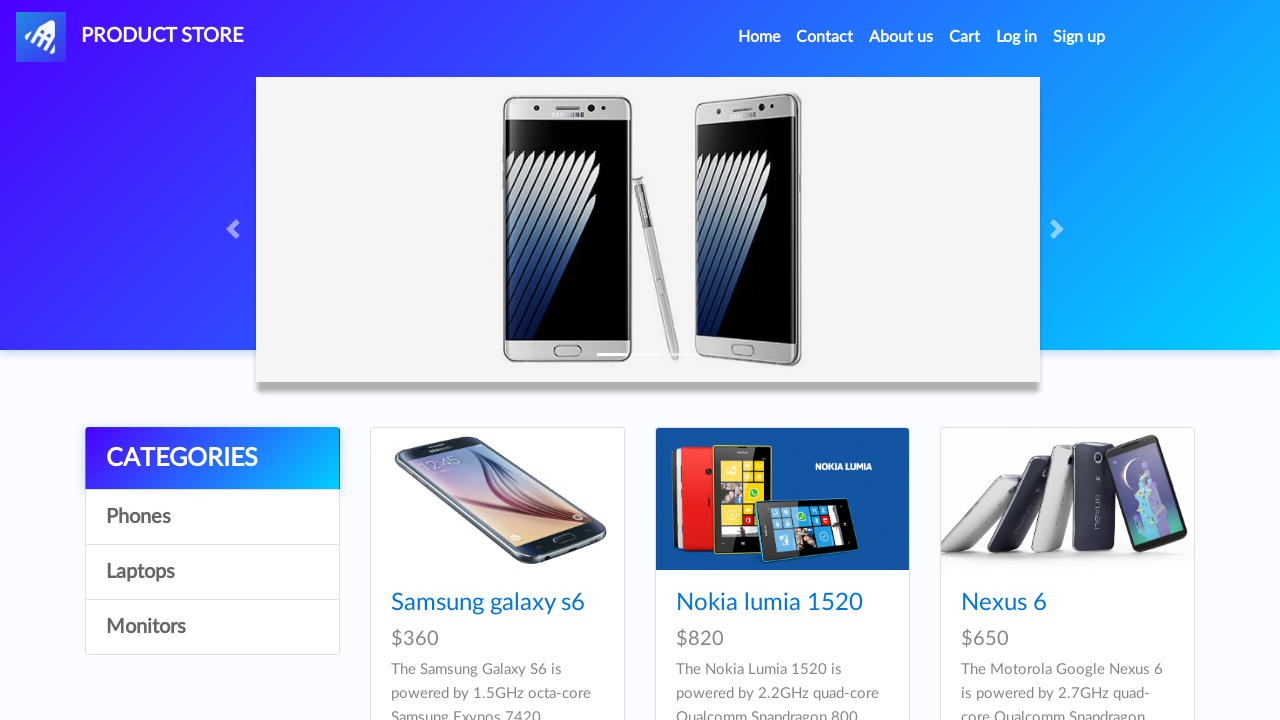

Clicked on Laptops category at (212, 572) on text=Laptops
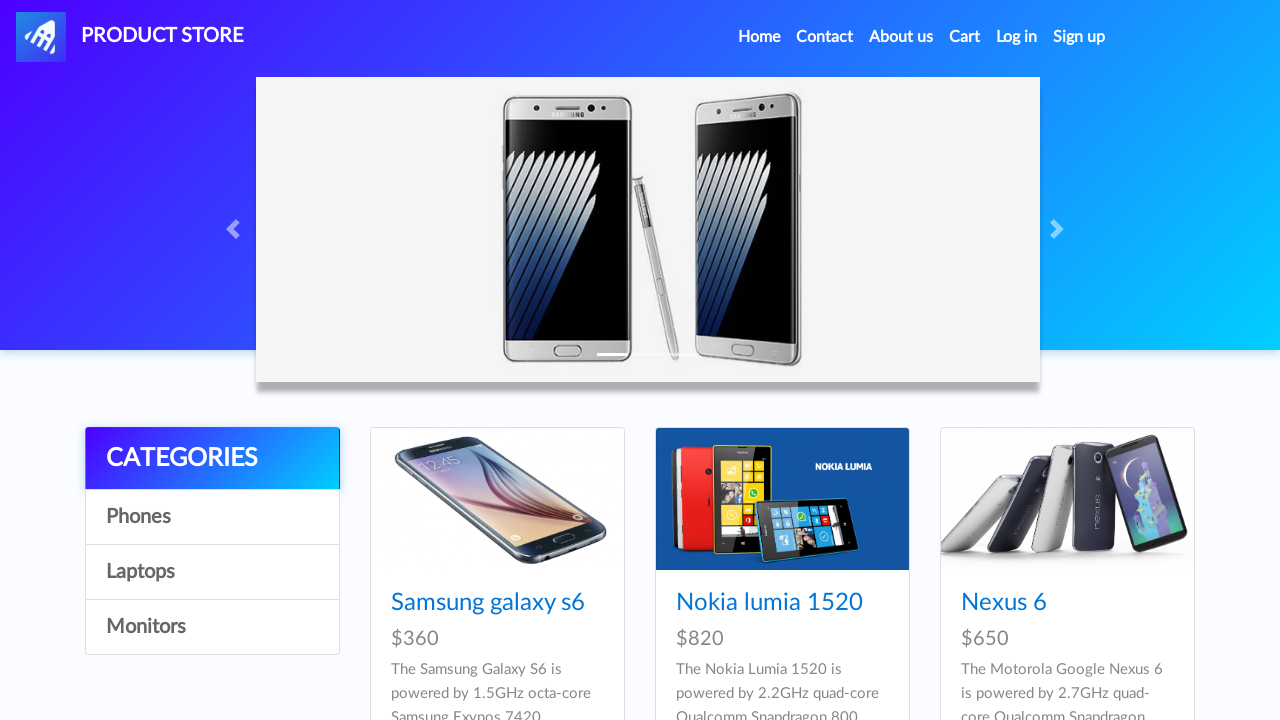

MacBook Air product appeared in Laptops category
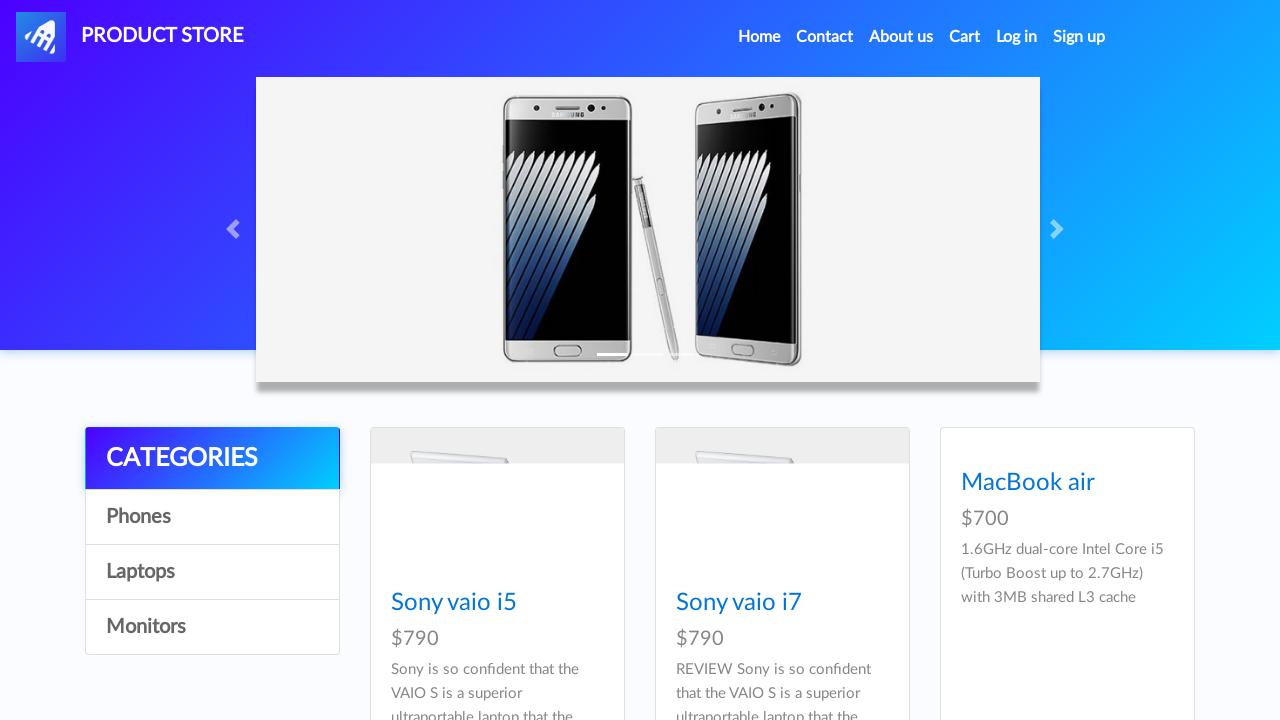

Clicked on MacBook Air product at (1028, 603) on text=MacBook air
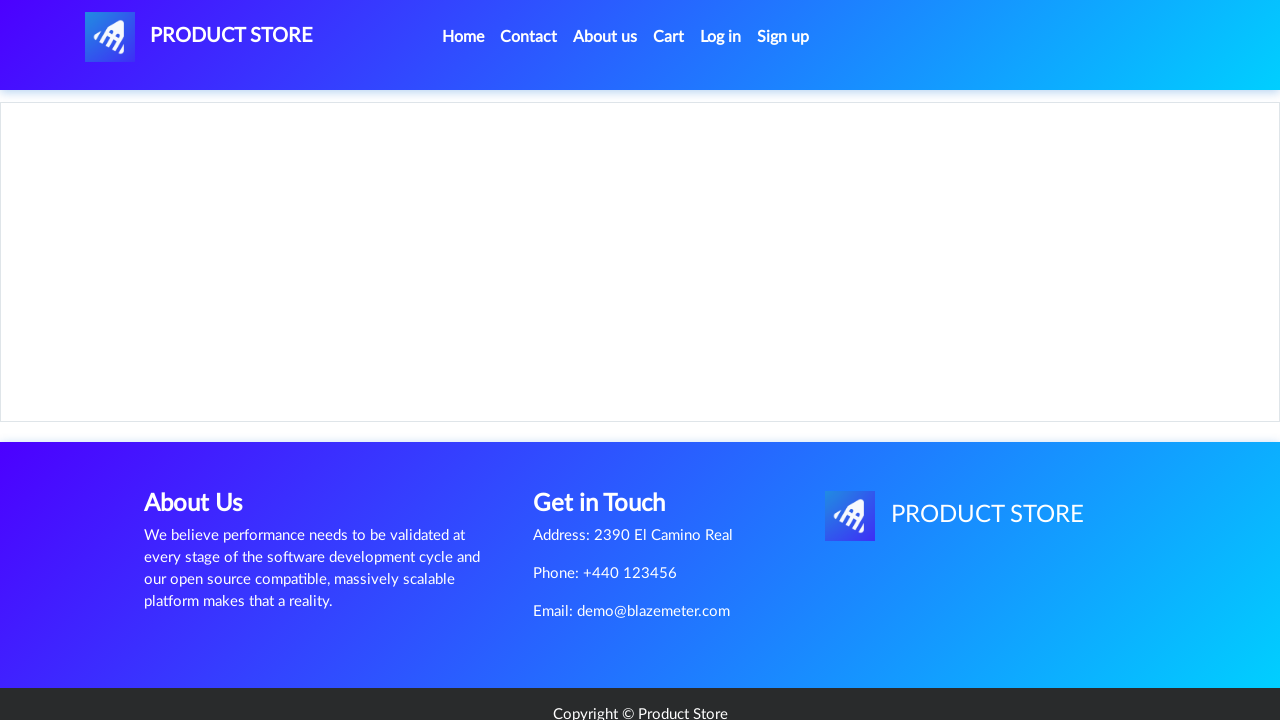

Add to Cart button loaded on product page
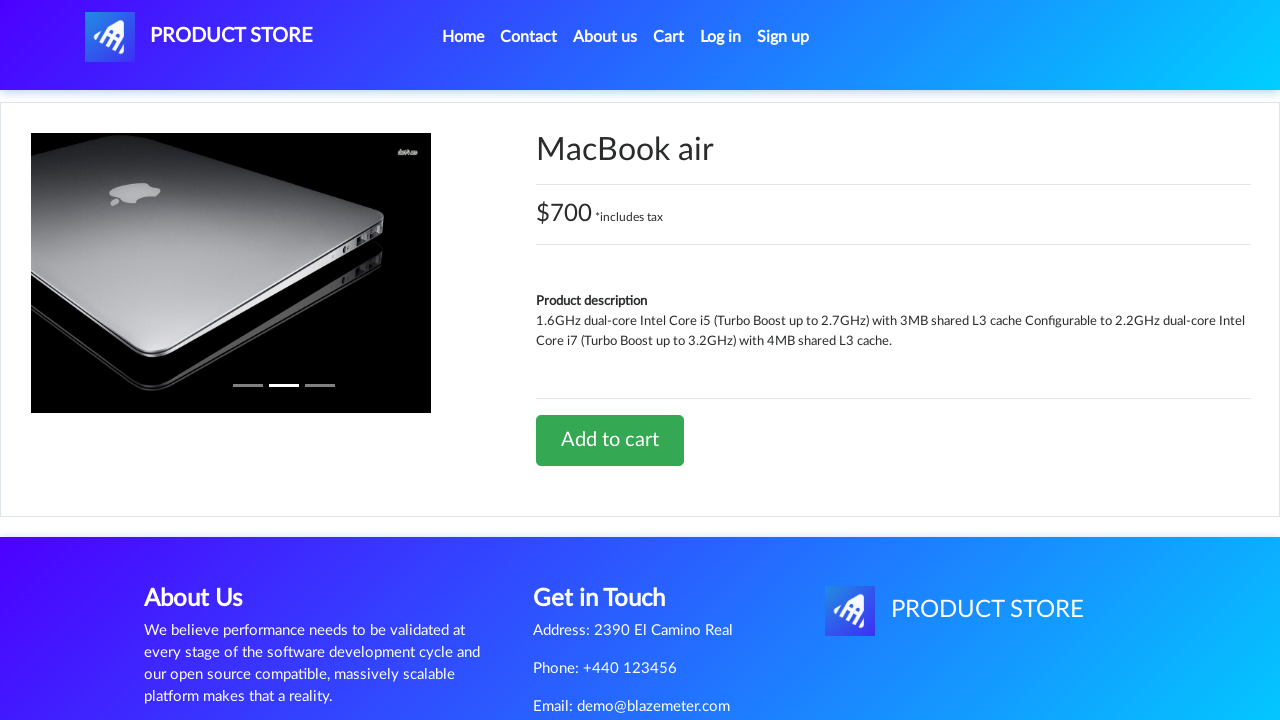

Clicked Add to Cart button at (610, 440) on #tbodyid >> a.btn-success
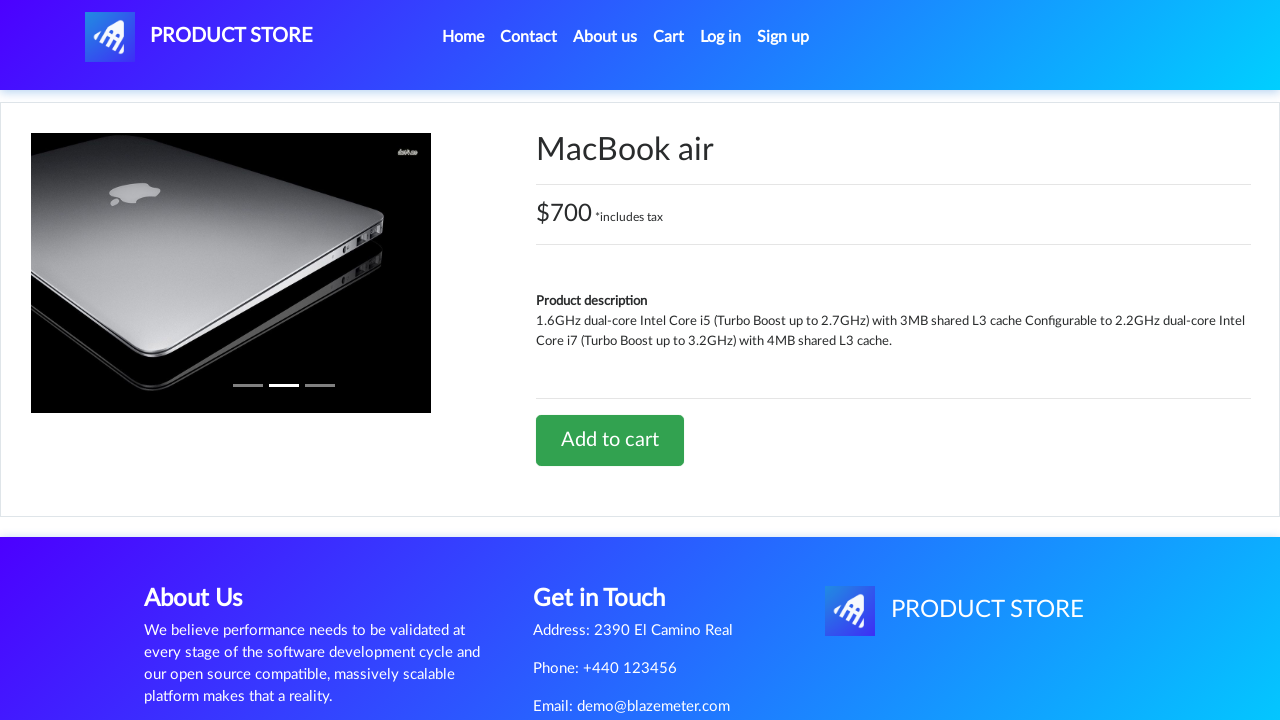

Set up dialog handler to accept alerts
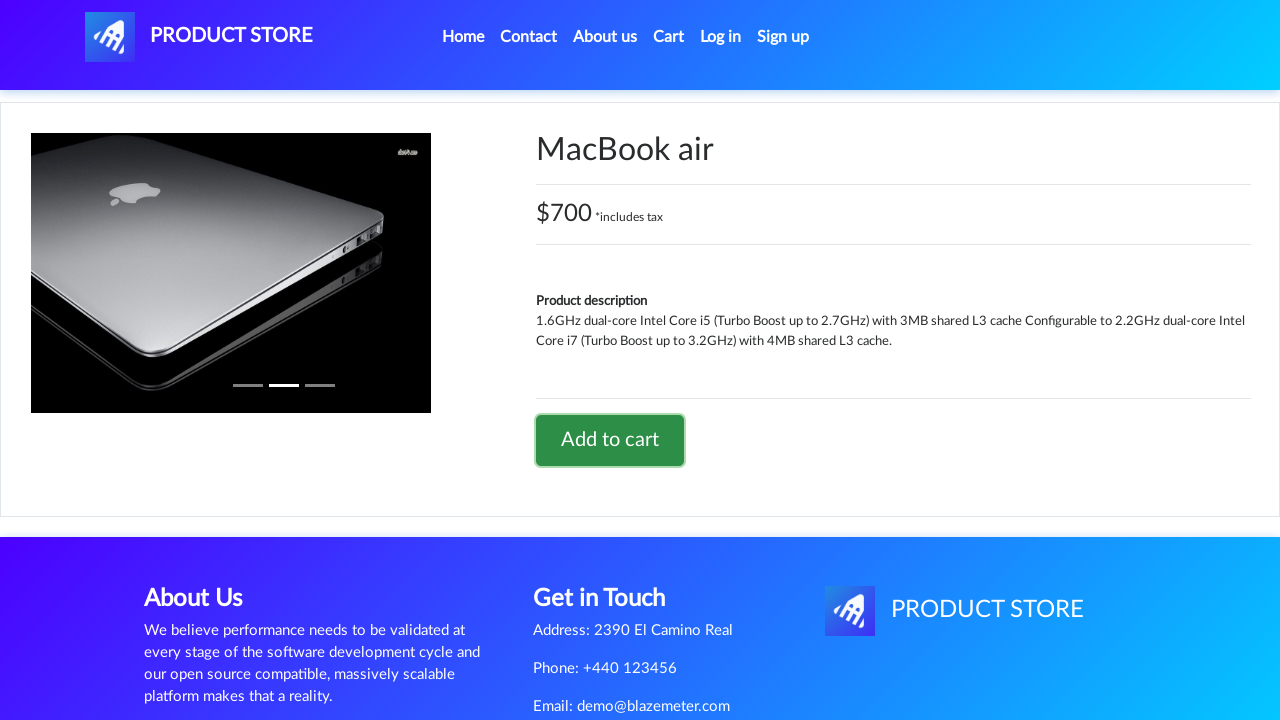

Waited for alert confirmation dialog
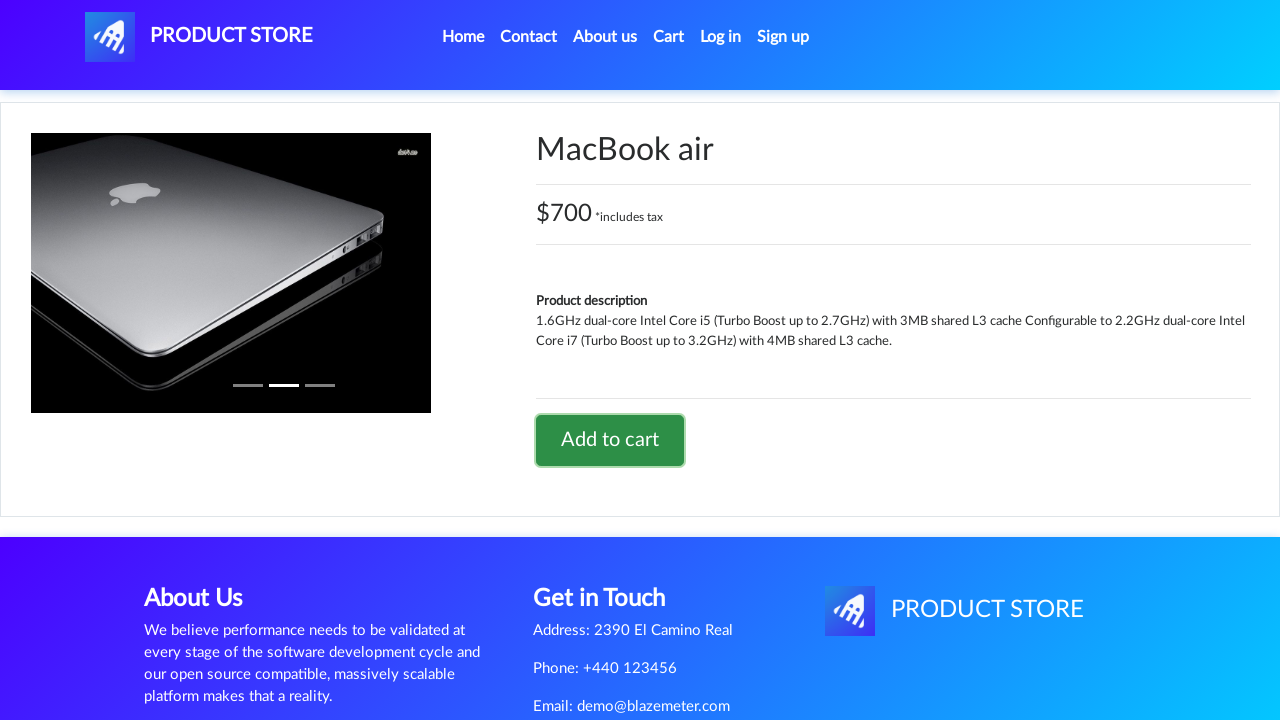

Clicked on Cart navigation link at (669, 37) on text=Cart
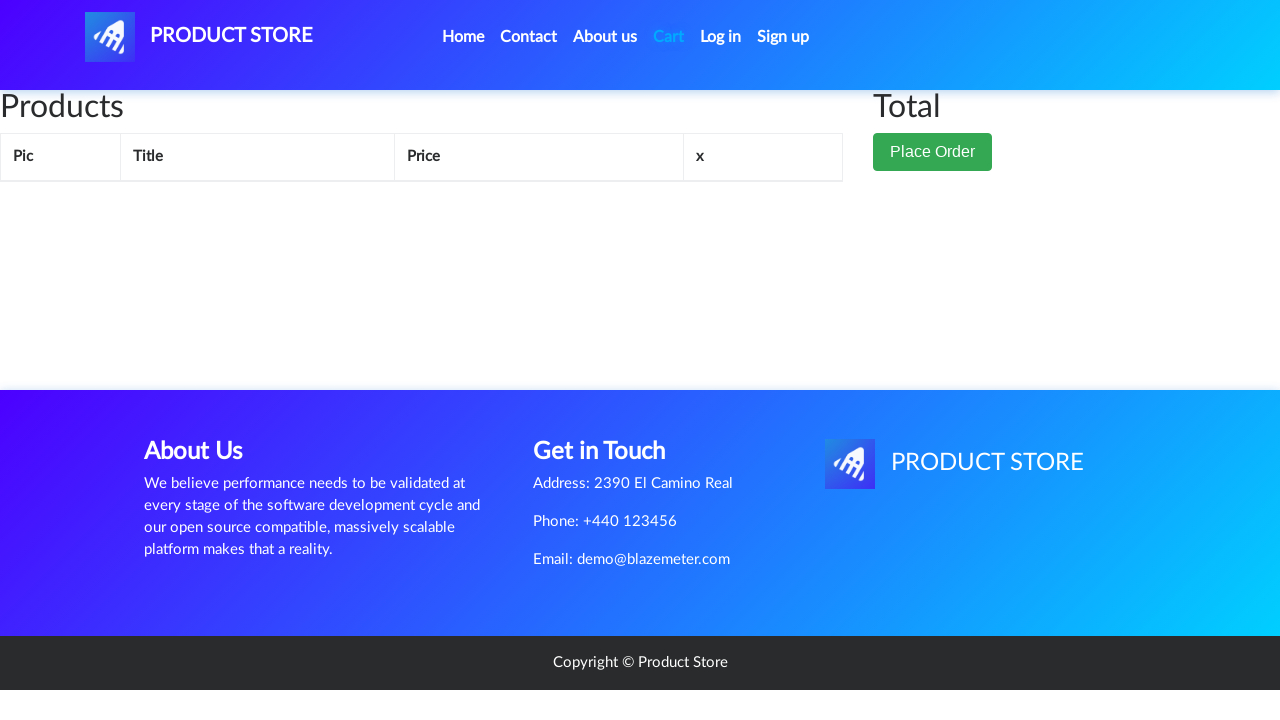

Cart page loaded with product row
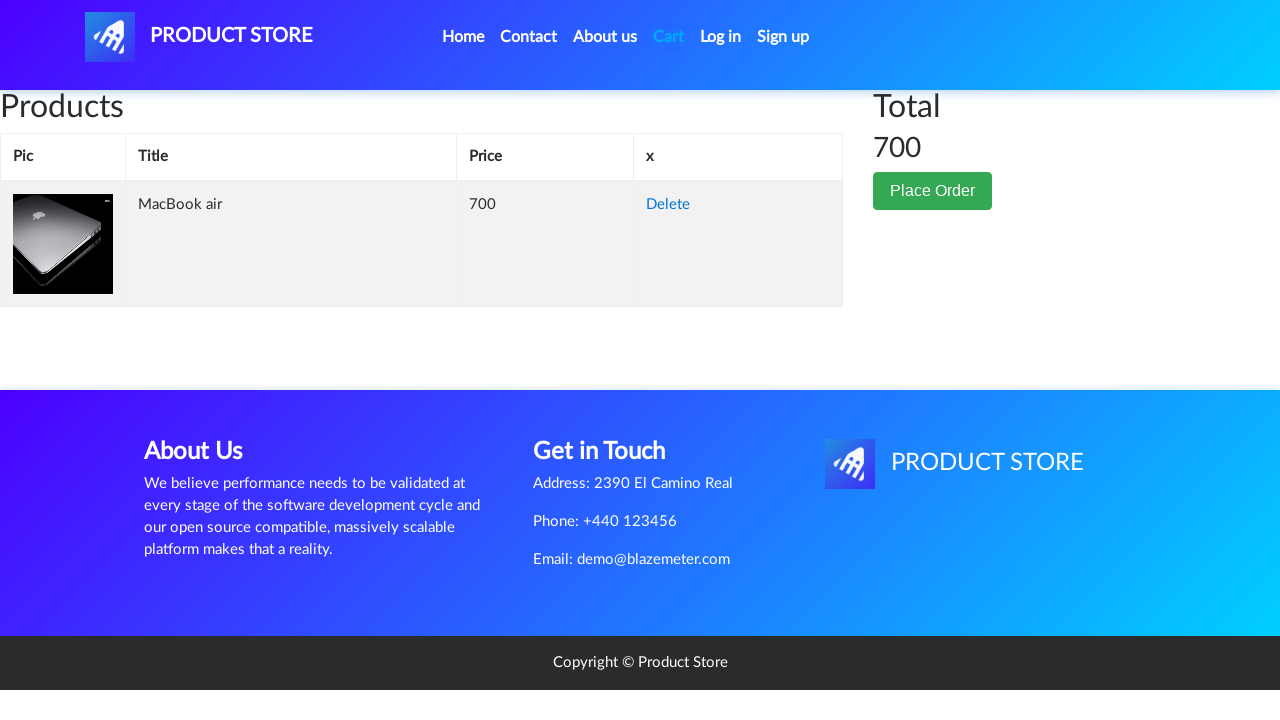

Product price element is present in cart
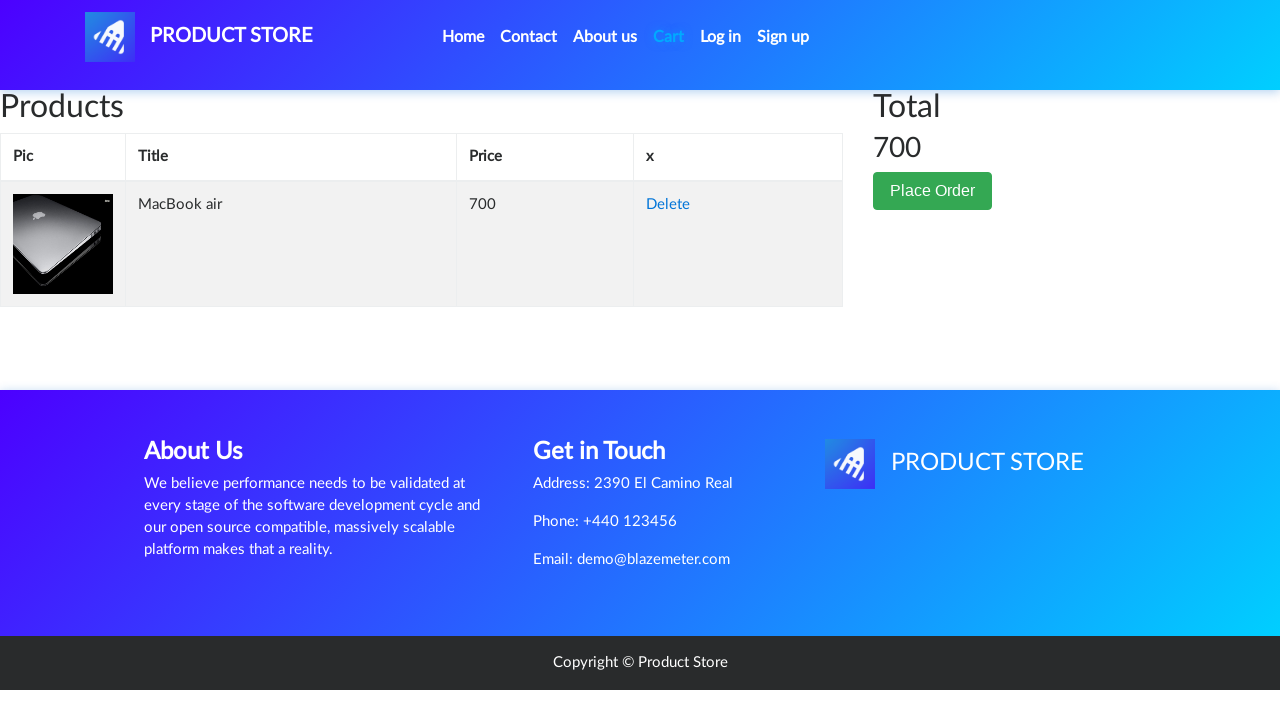

Product title element is present in cart
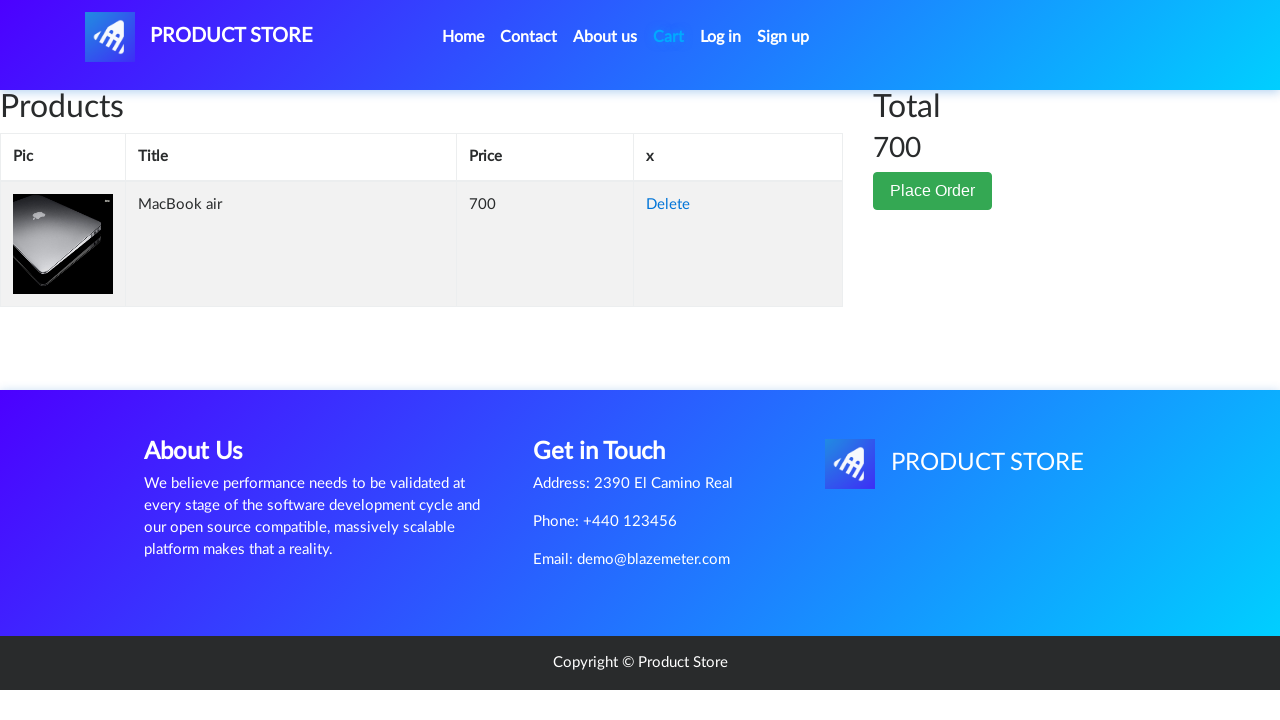

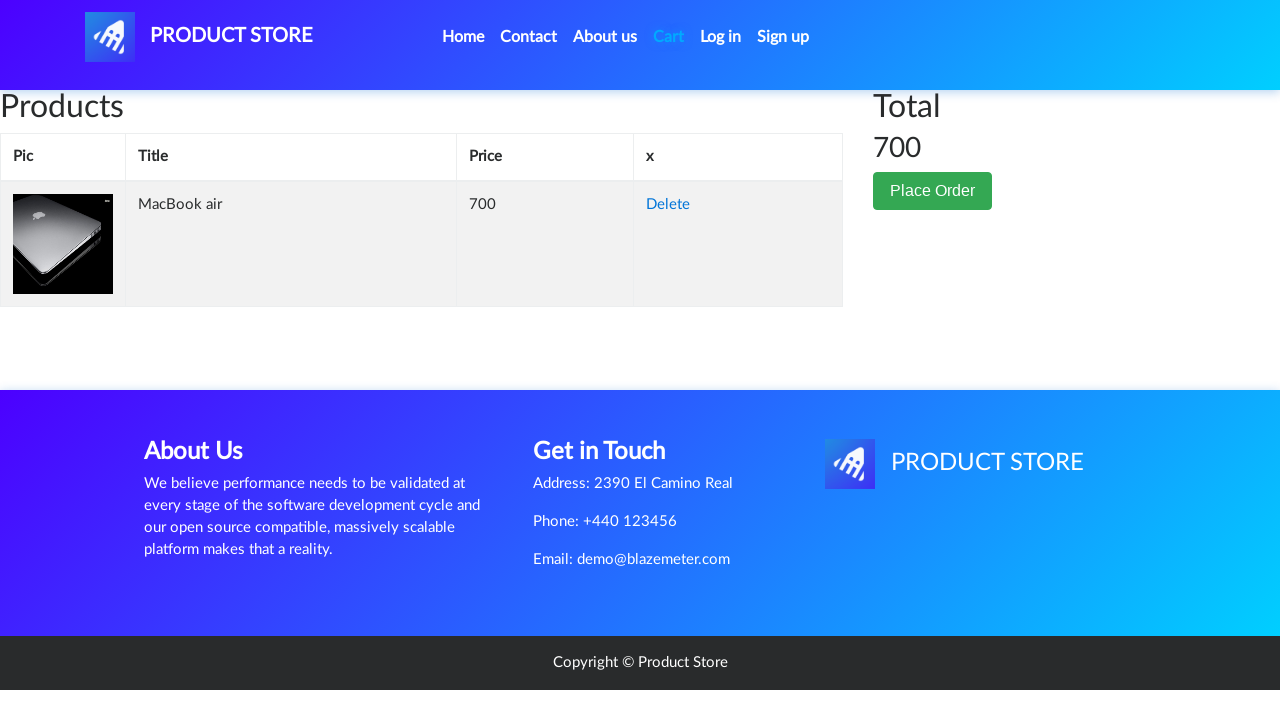